Tests radio button interactions on LeafGround practice page by selecting various radio button options including browser preference, city, and age group selections

Starting URL: https://www.leafground.com/radio.xhtml

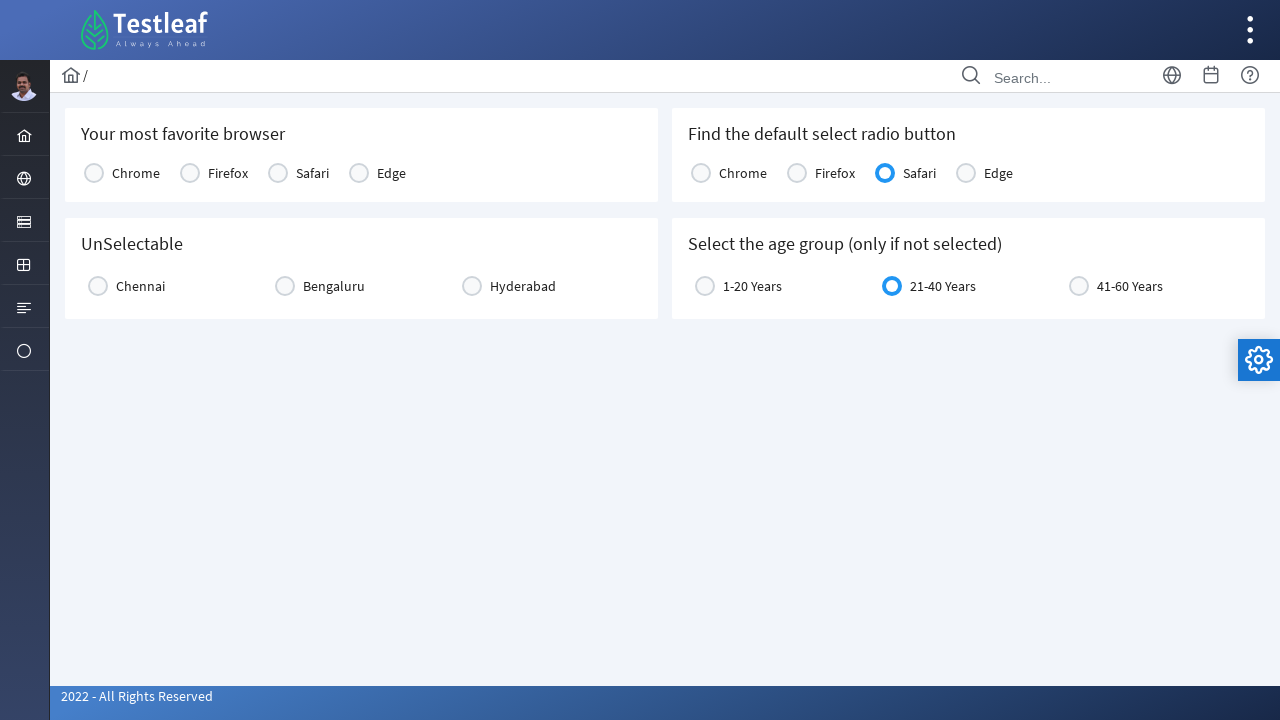

Selected Safari as favorite browser at (278, 173) on xpath=//table[@id='j_idt87:console1']/tbody[1]/tr[1]/td[3]/div[1]/div[2]/span[1]
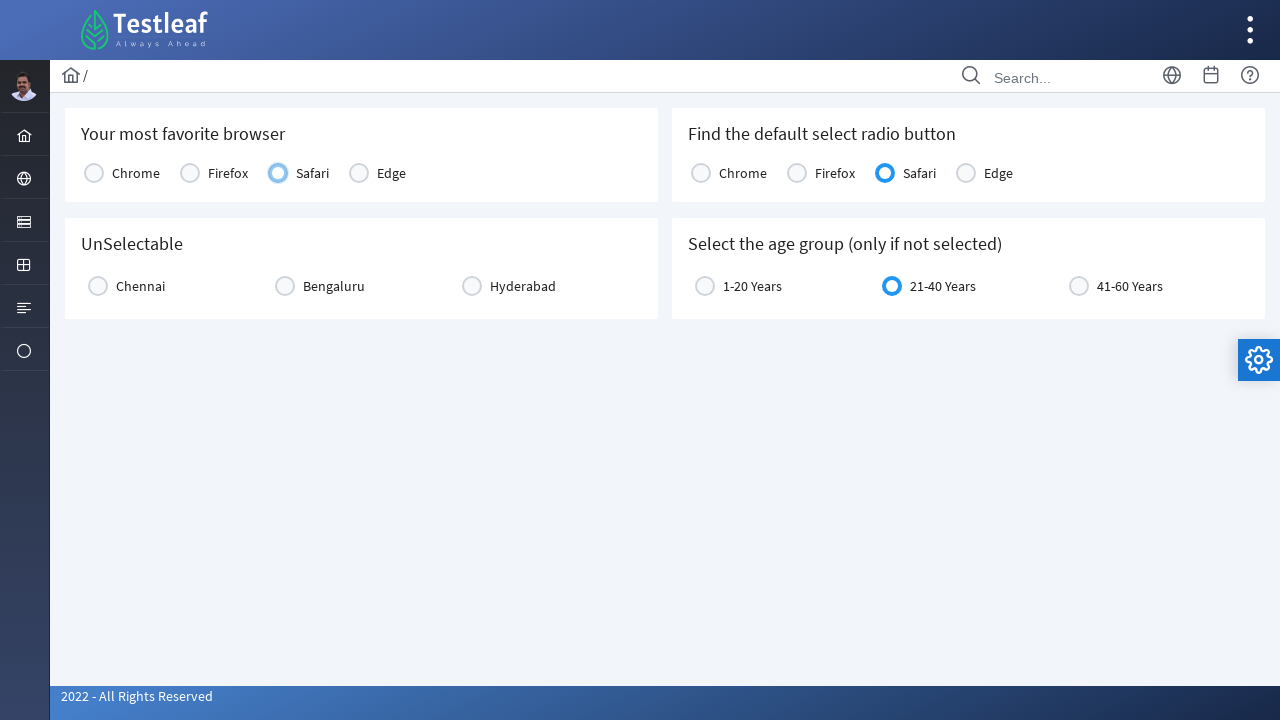

Selected city option in second radio group at (98, 286) on xpath=//div[@id='j_idt87:city2']/div[1]/div[1]/div[1]/div[2]/span[1]
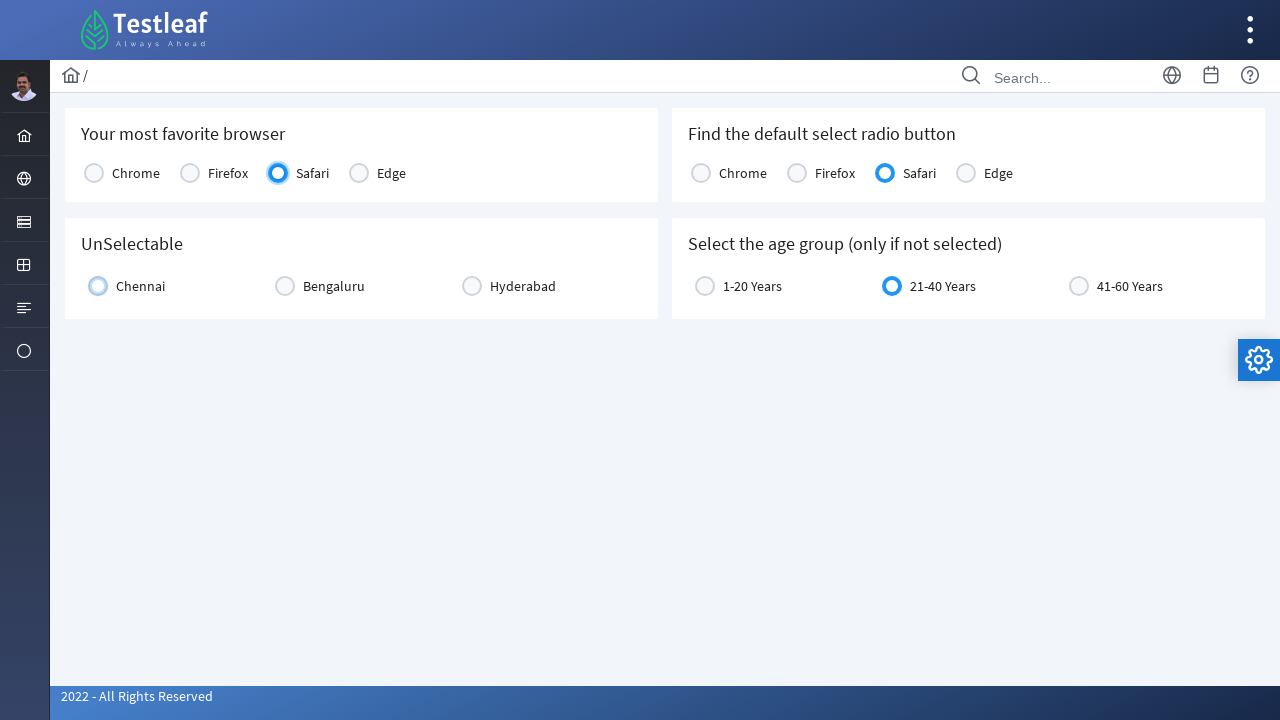

Waited for Safari label to be visible
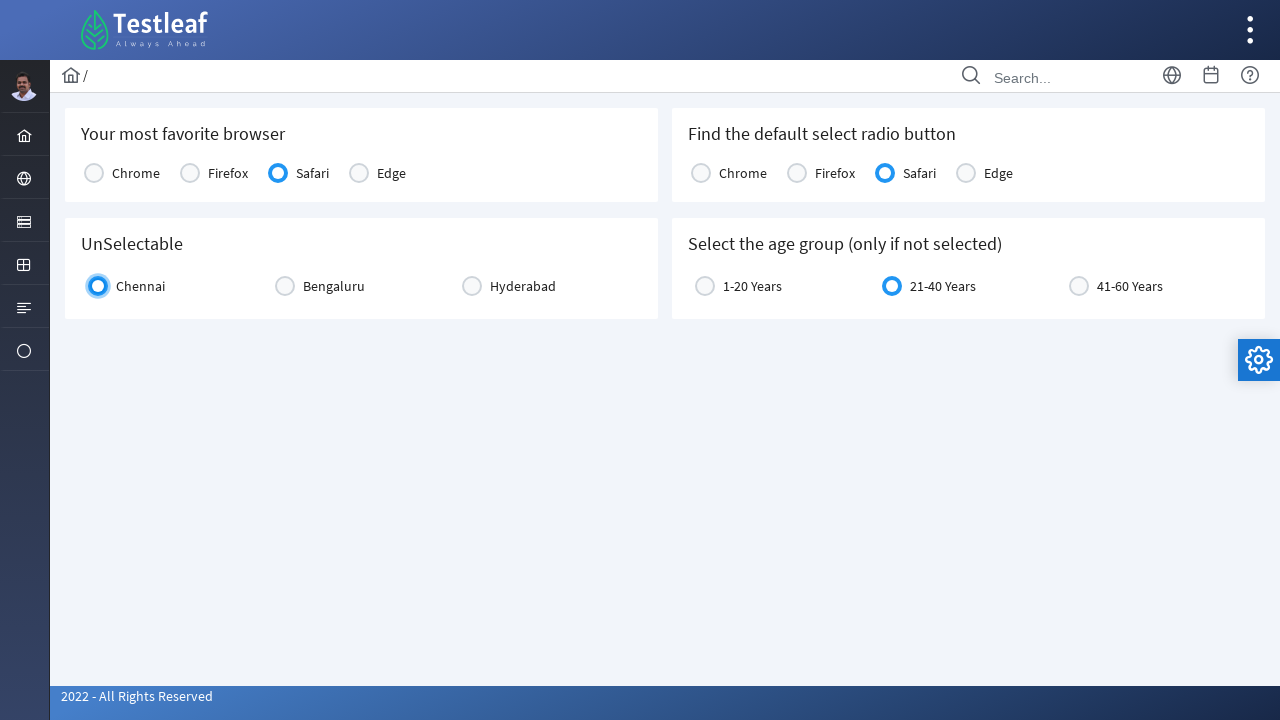

Selected age group option at (892, 286) on xpath=//div[@id='j_idt87:age']/div[1]/div[2]/div[1]/div[2]/span[1]
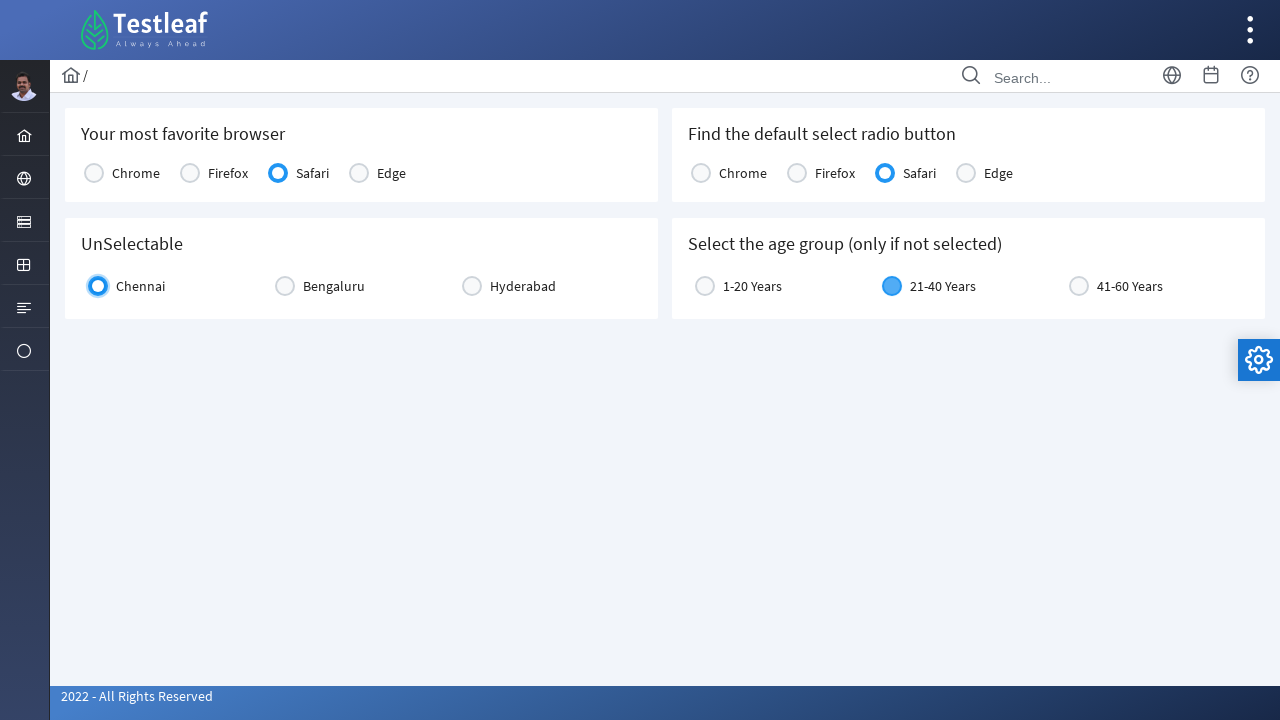

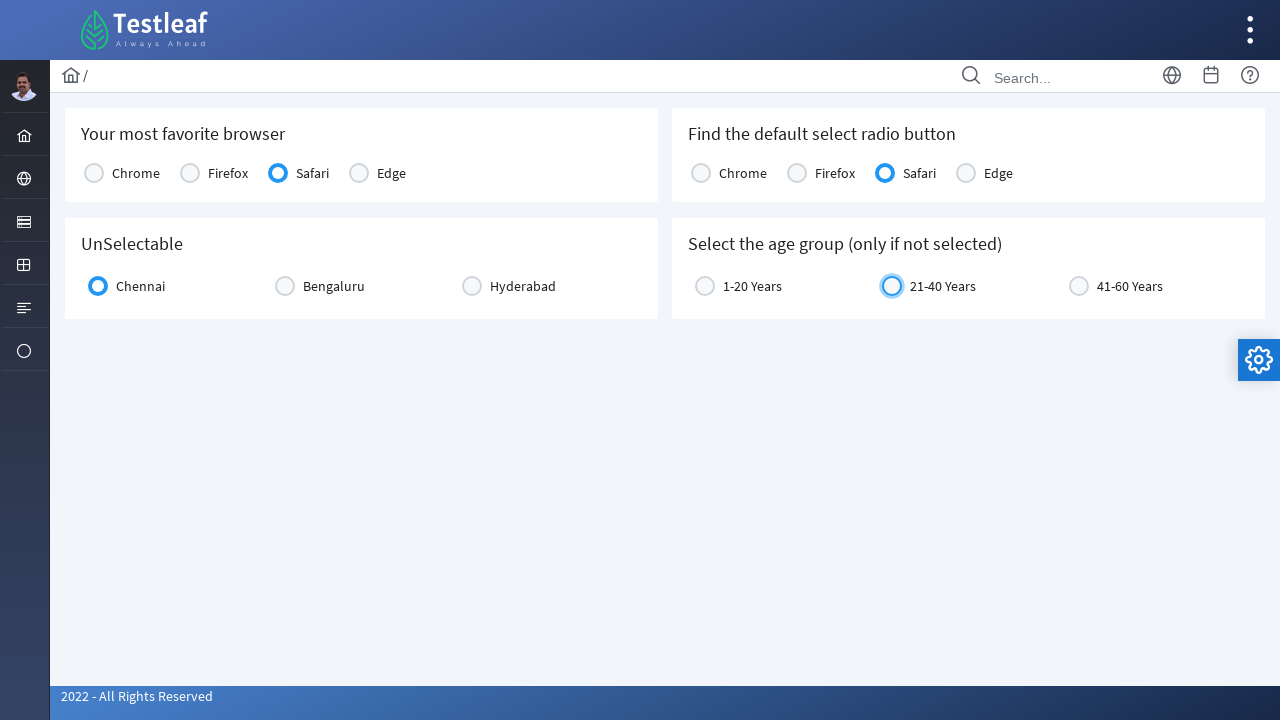